Tests valid sign up by filling username and password fields and verifying success alert

Starting URL: https://www.demoblaze.com/

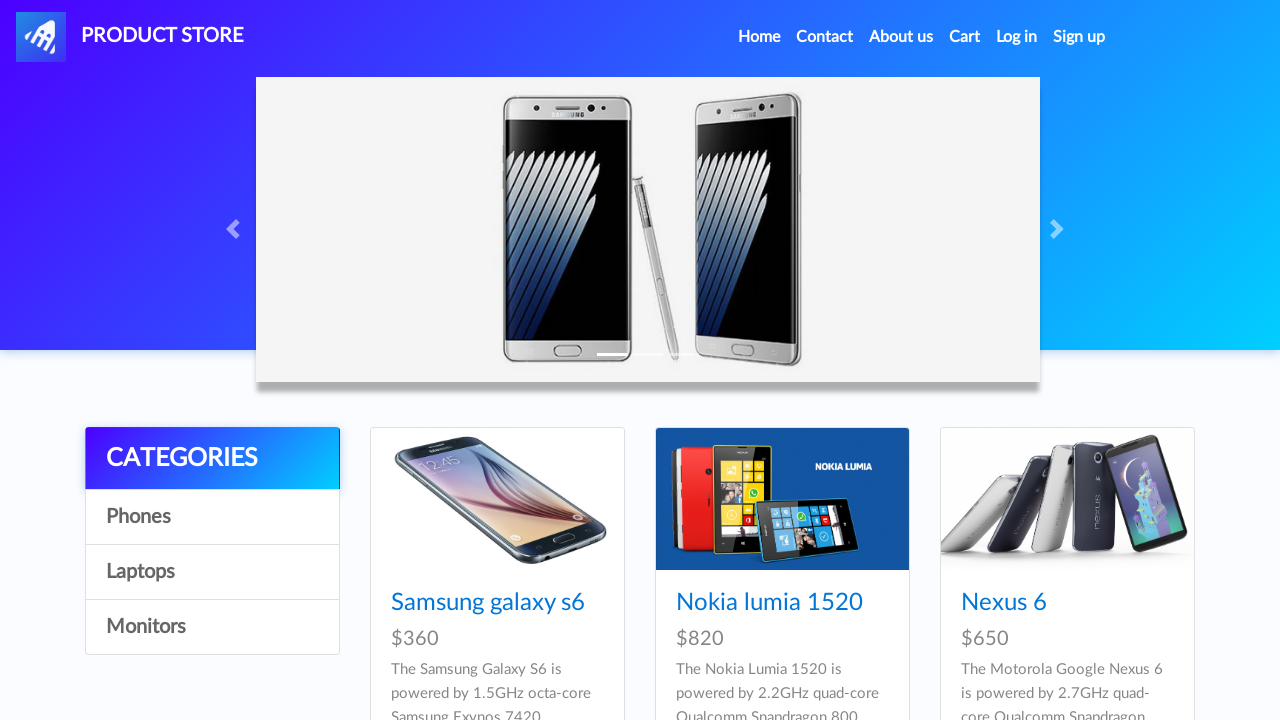

Clicked sign in button at (1079, 37) on #signin2
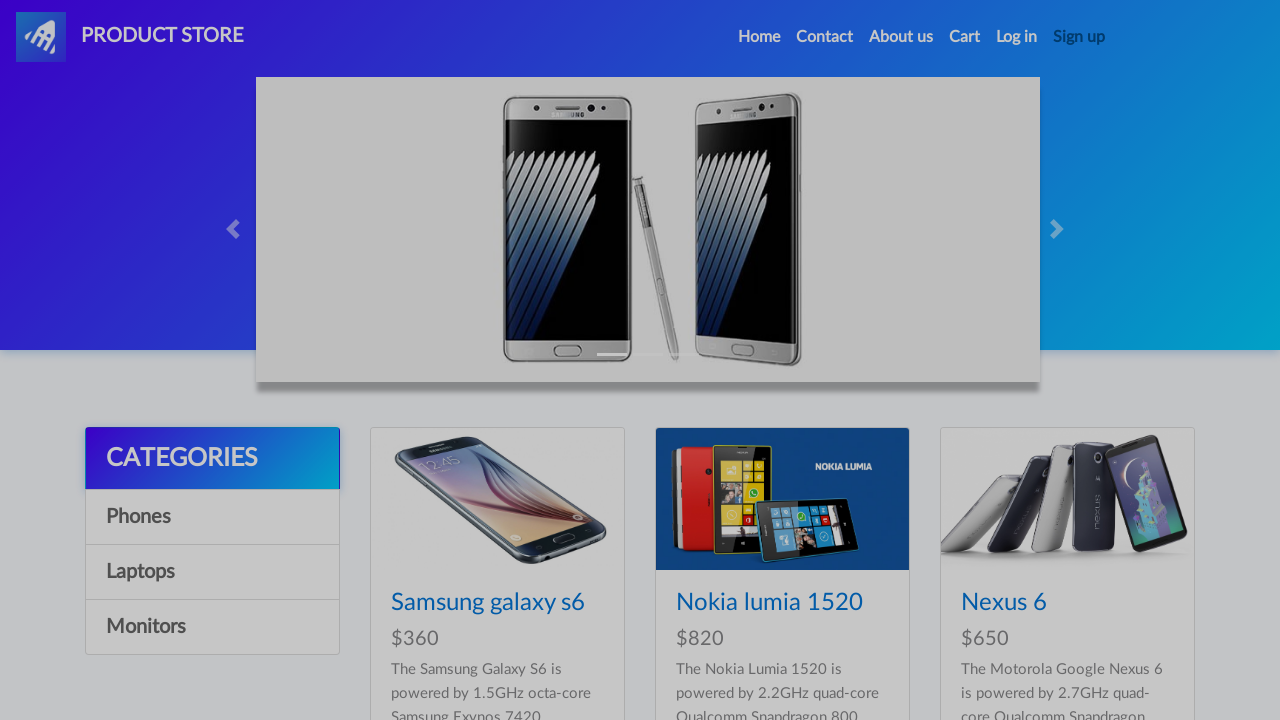

Waited for sign in modal to appear
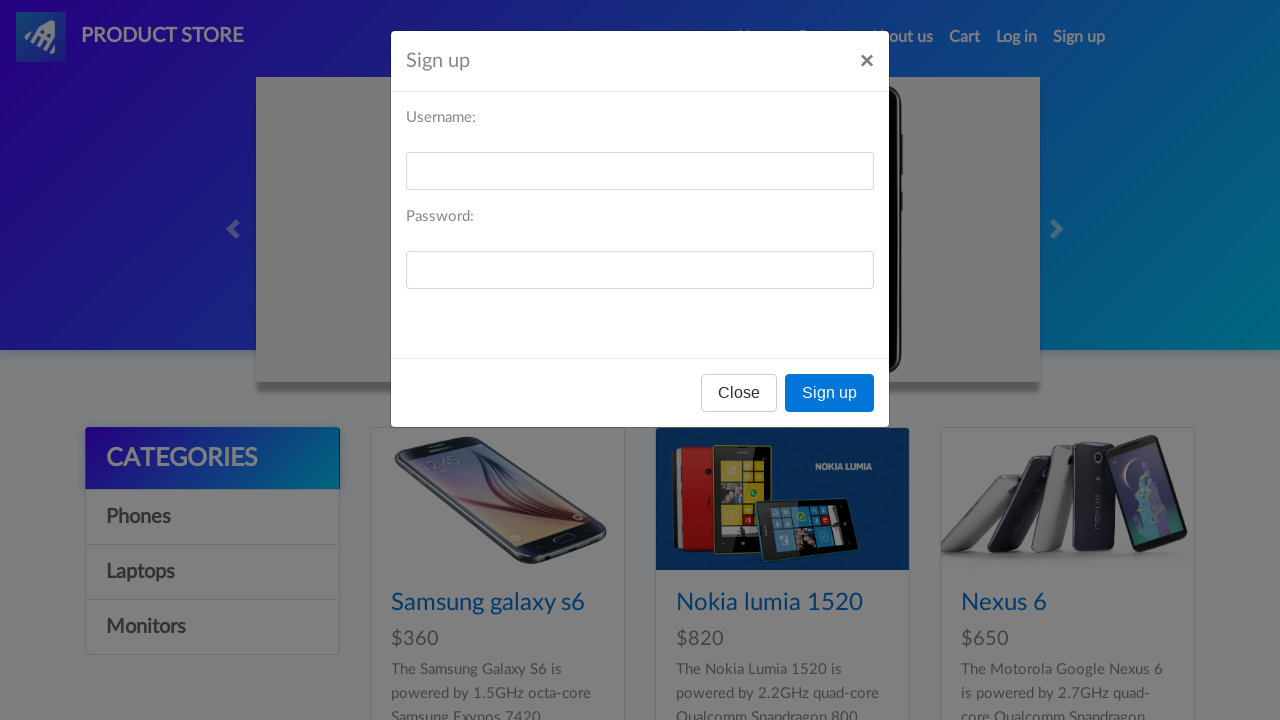

Filled username field with 'TestUser789' on #sign-username
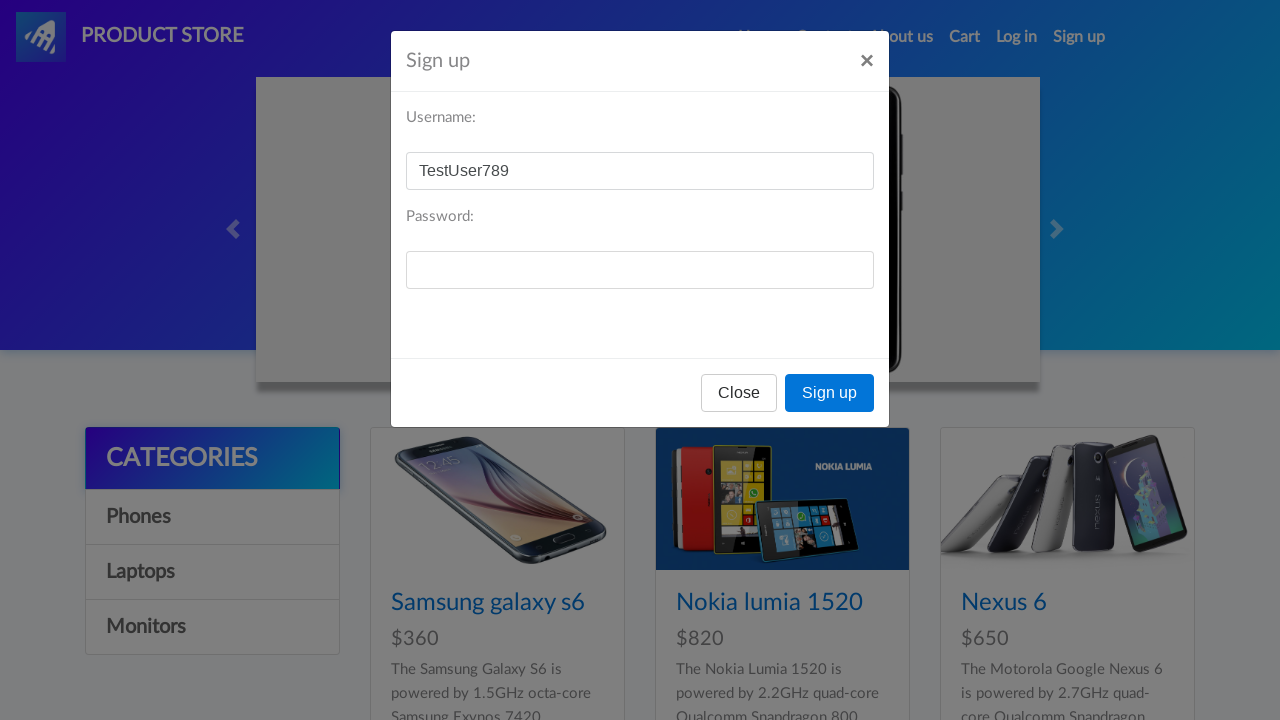

Filled password field with 'password123' on #sign-password
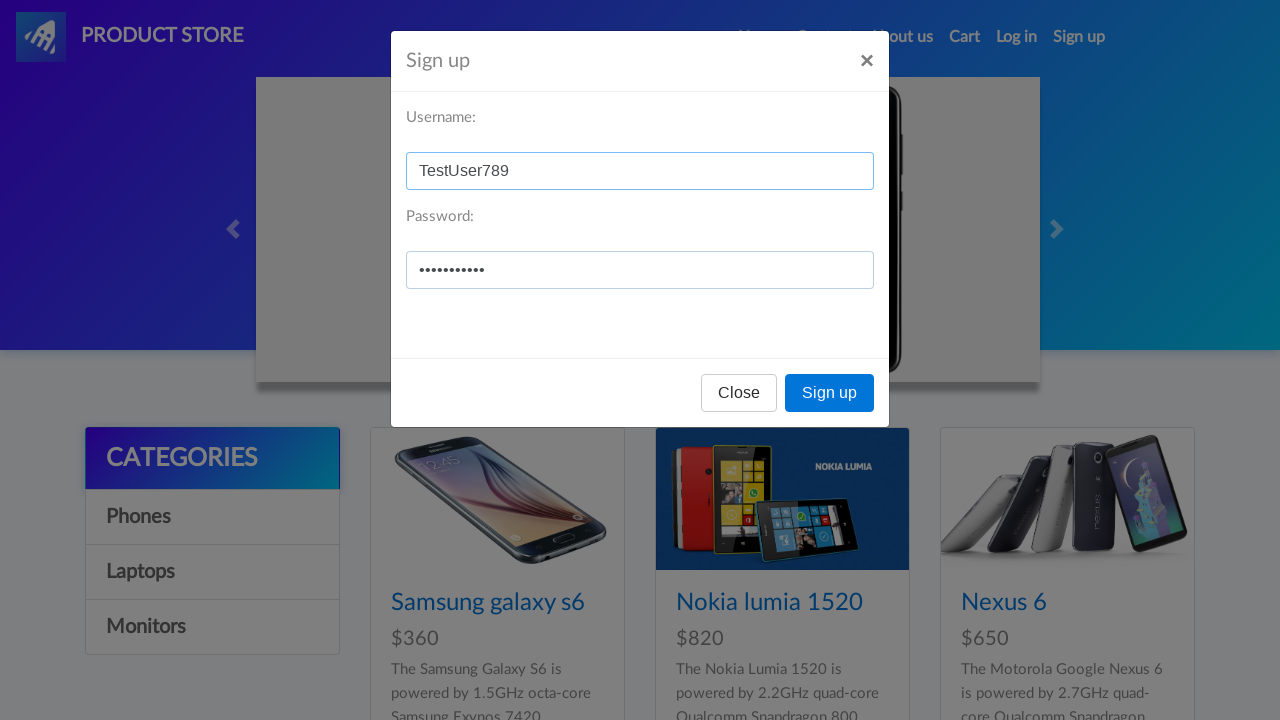

Waited for form to be ready
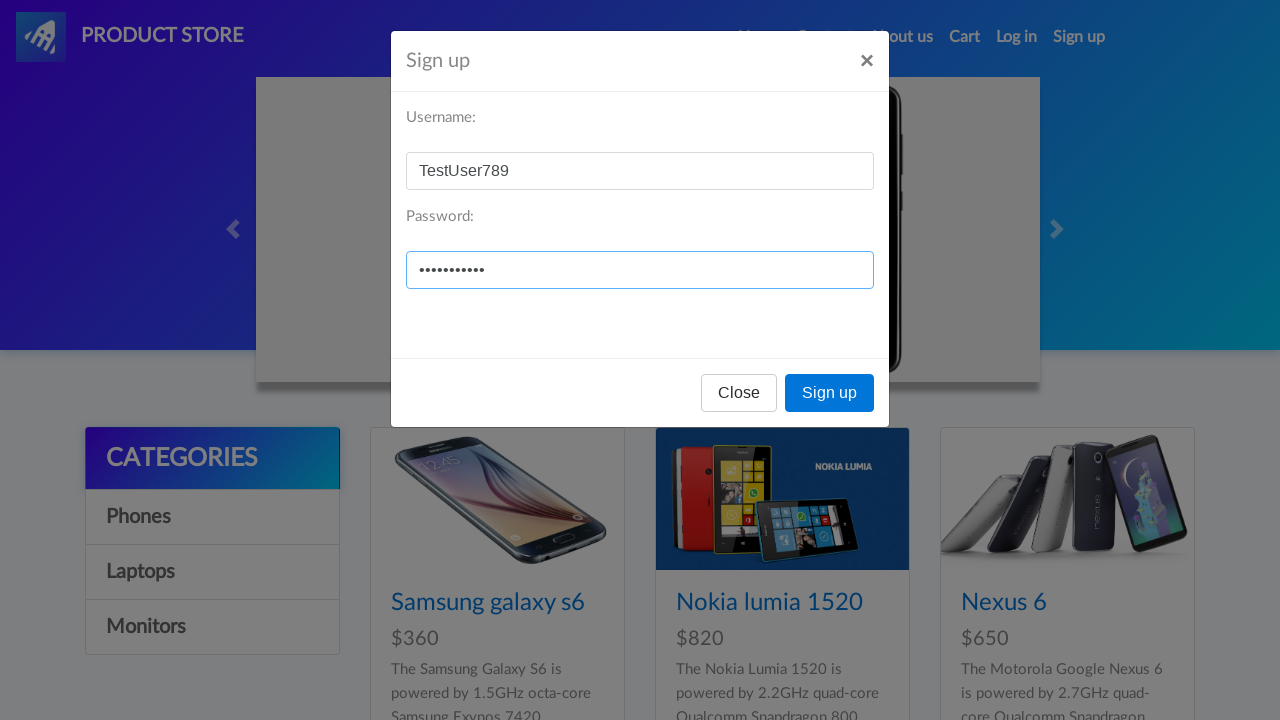

Clicked sign up submit button at (830, 393) on button.btn.btn-primary:has-text('Sign up')
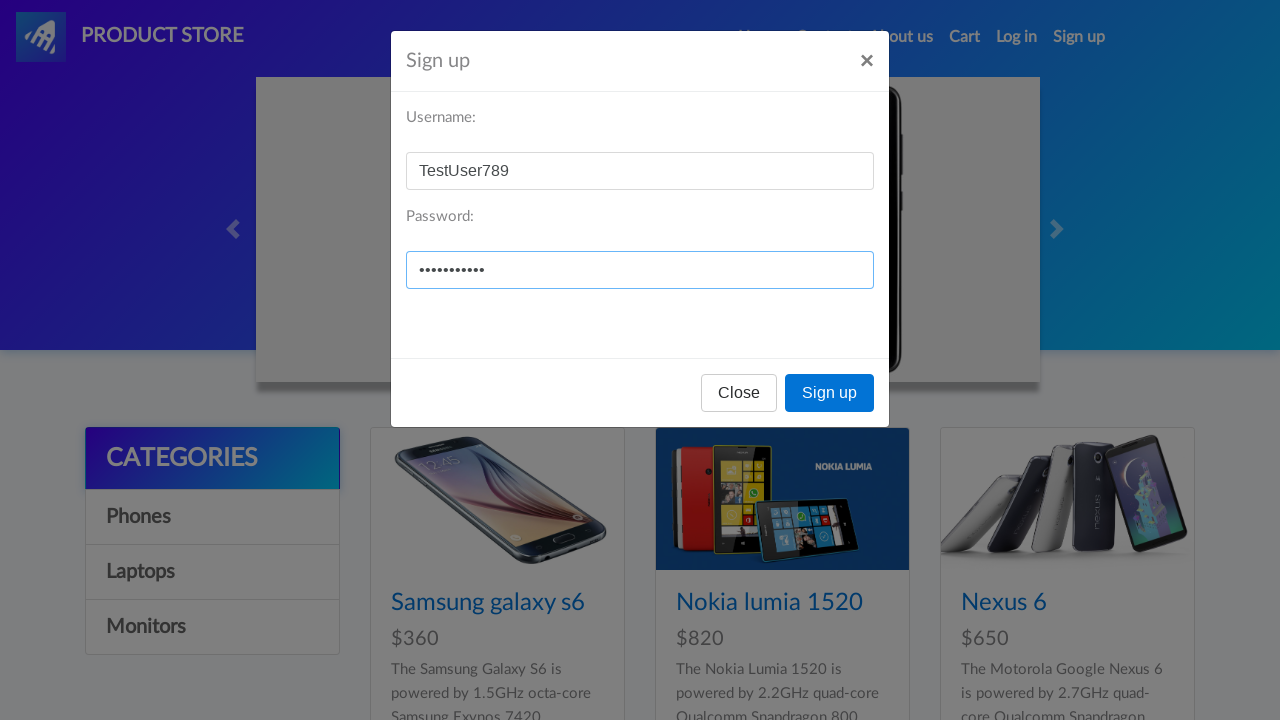

Waited for response after sign up submission
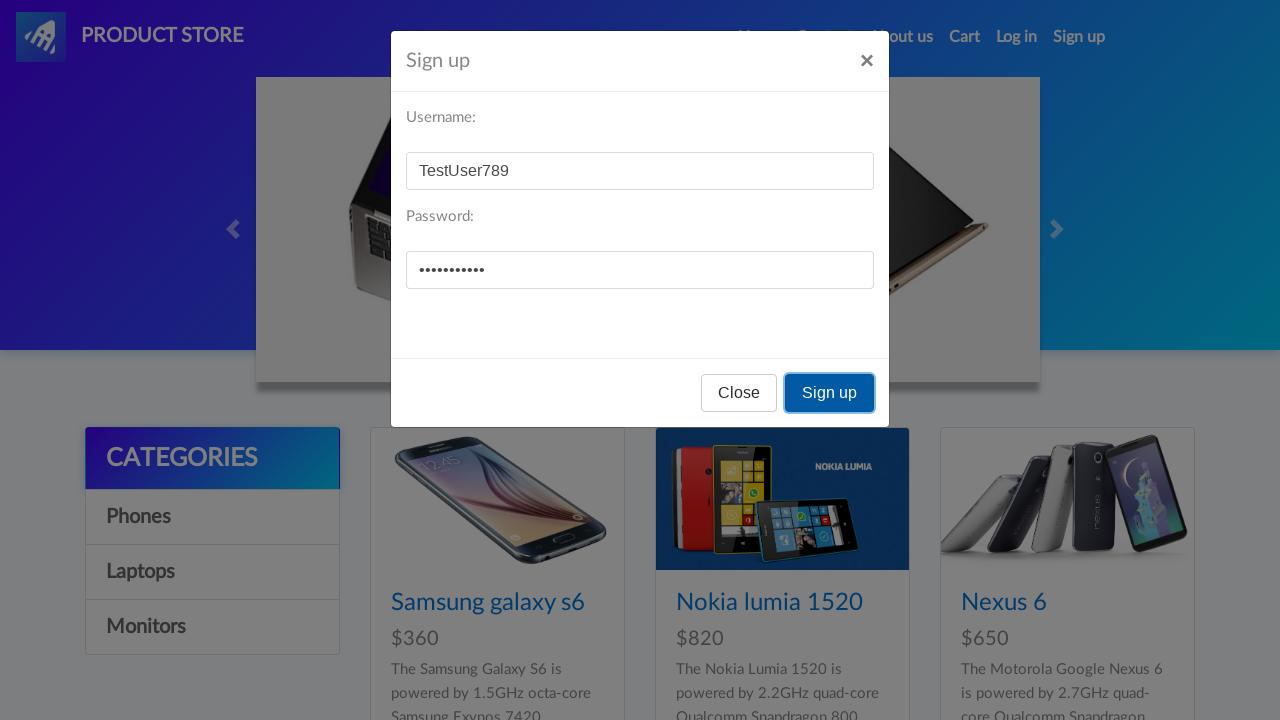

Set up dialog handler to accept success/error alerts
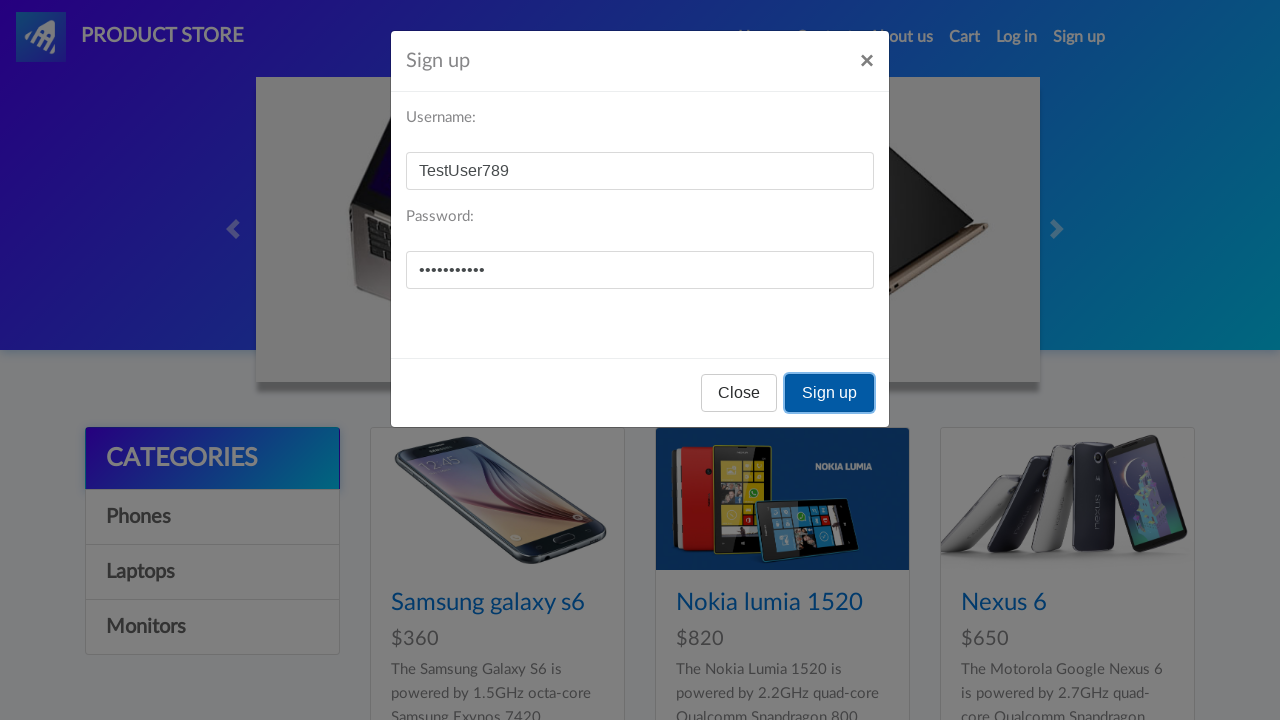

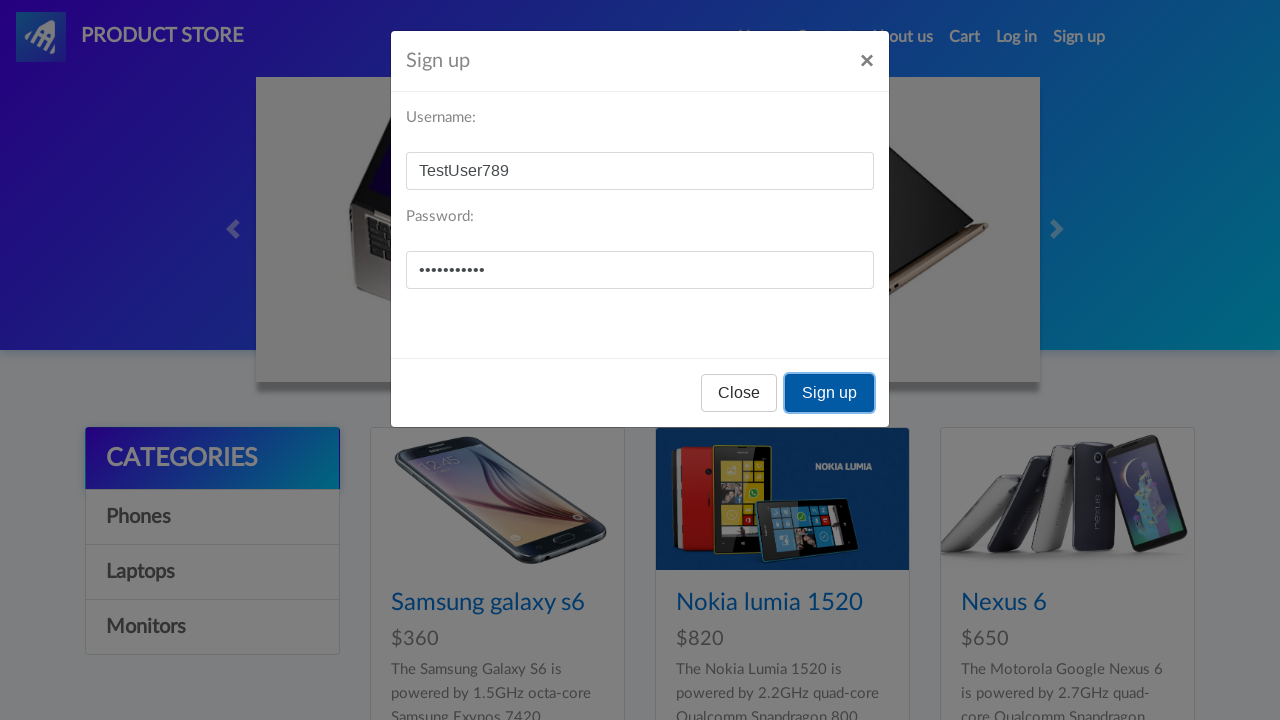